Tests a demo form by filling in first name, last name, selecting a role from a dropdown, and submitting the form.

Starting URL: https://katalon-test.s3.amazonaws.com/demo-aut/dist/html/form.html

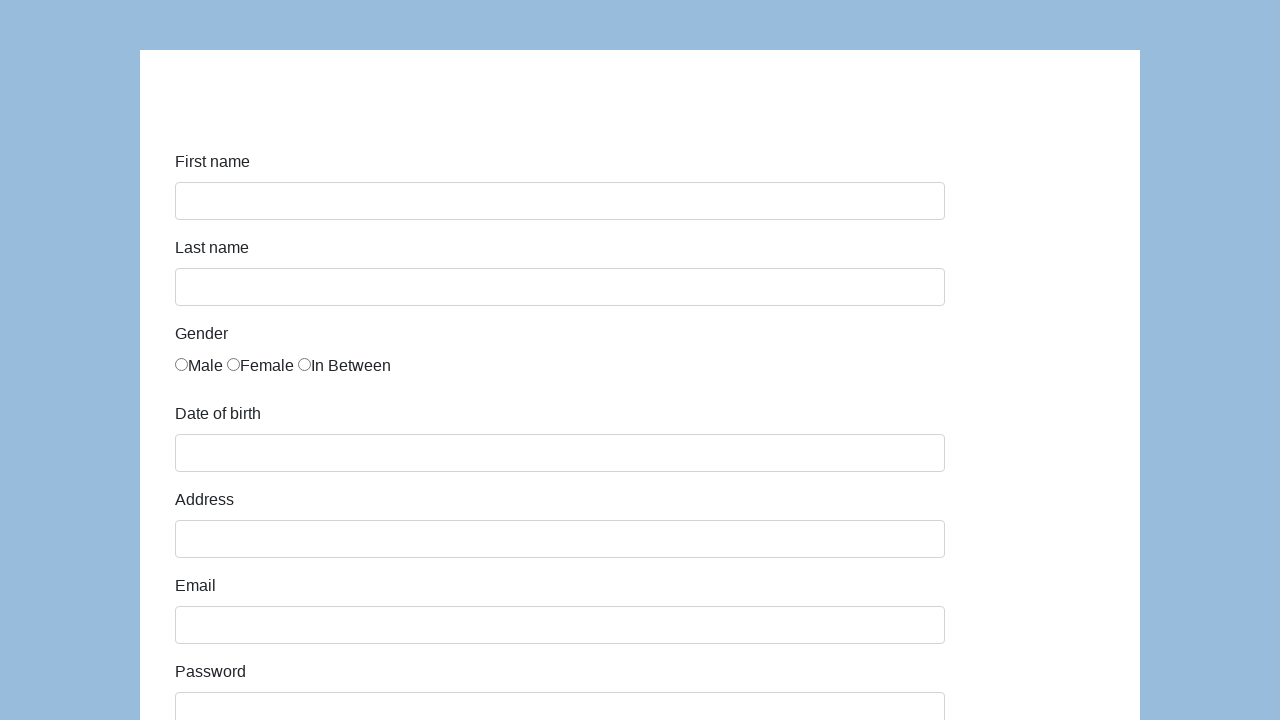

Filled first name field with 'Karol' on #first-name
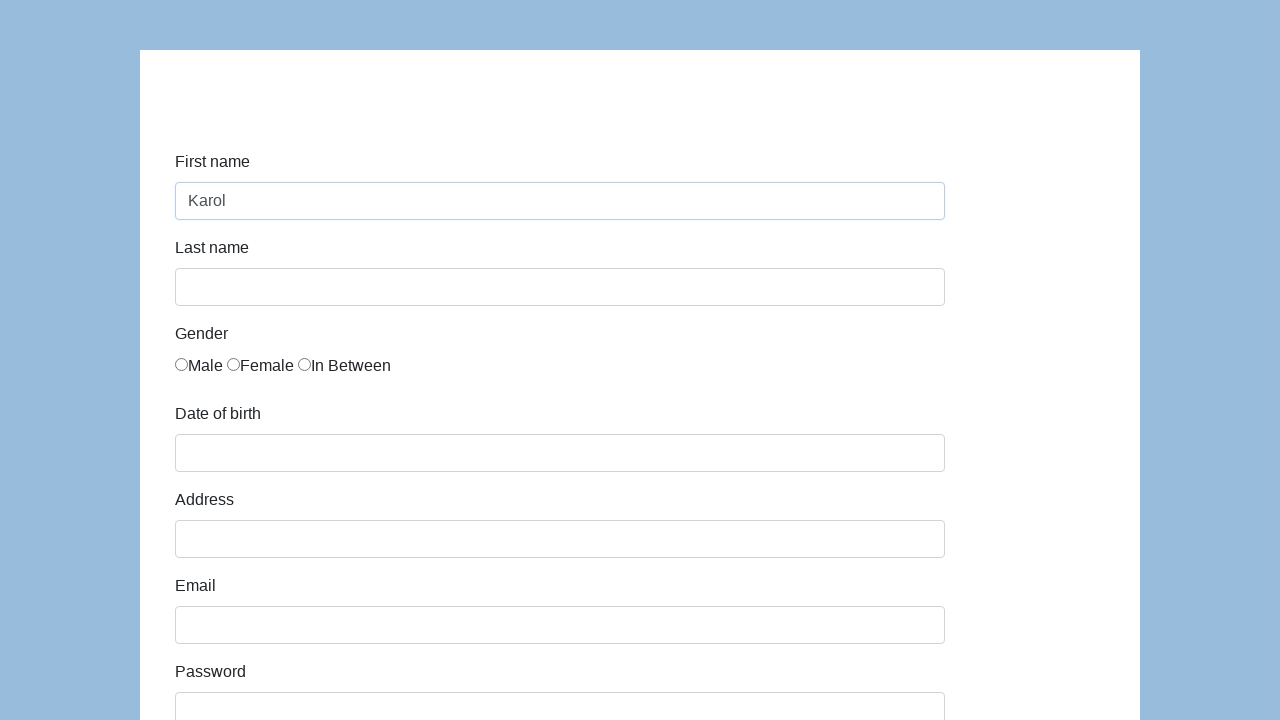

Filled last name field with 'Kowalski' on #last-name
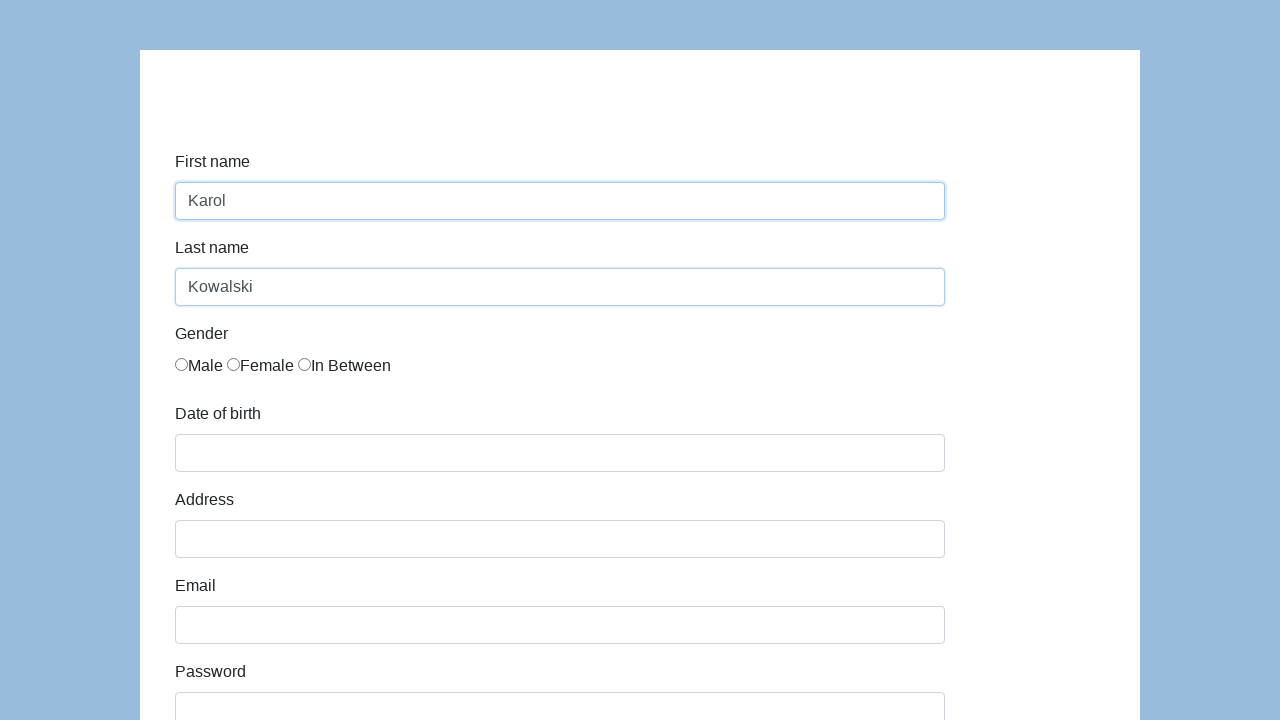

Selected 'QA' from the role dropdown on #role
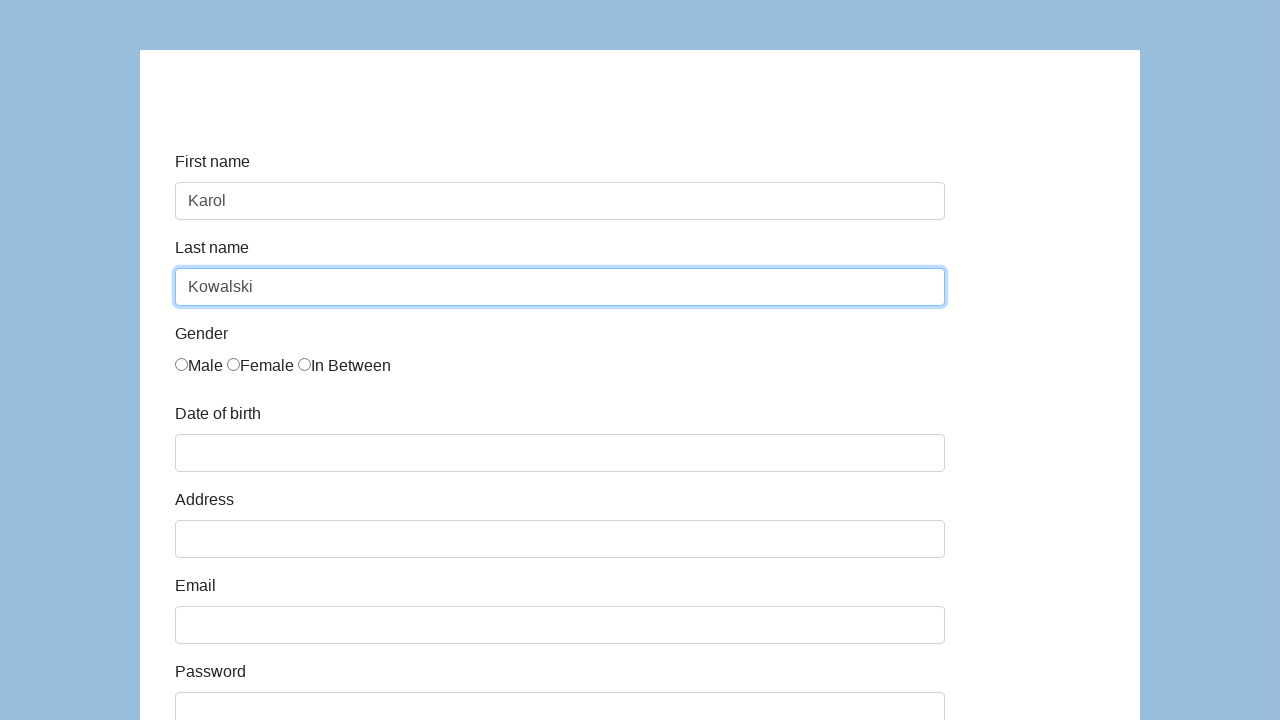

Clicked the submit button to submit the form at (213, 665) on #submit
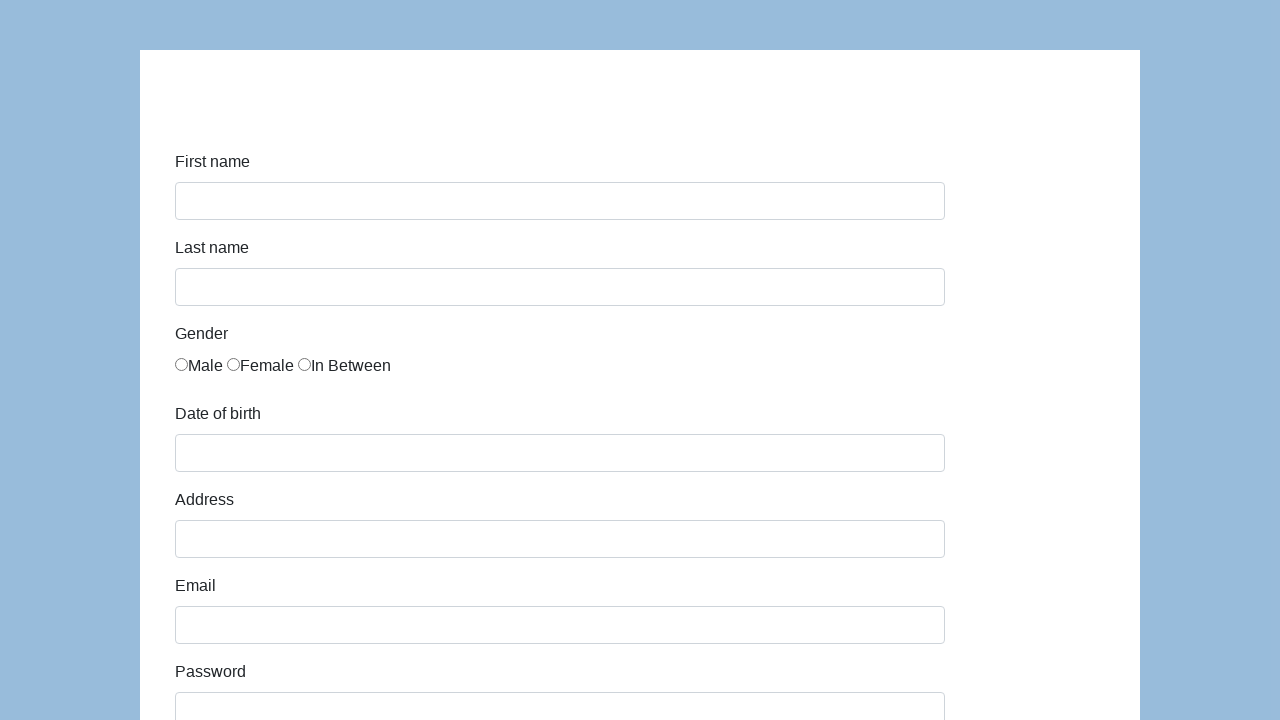

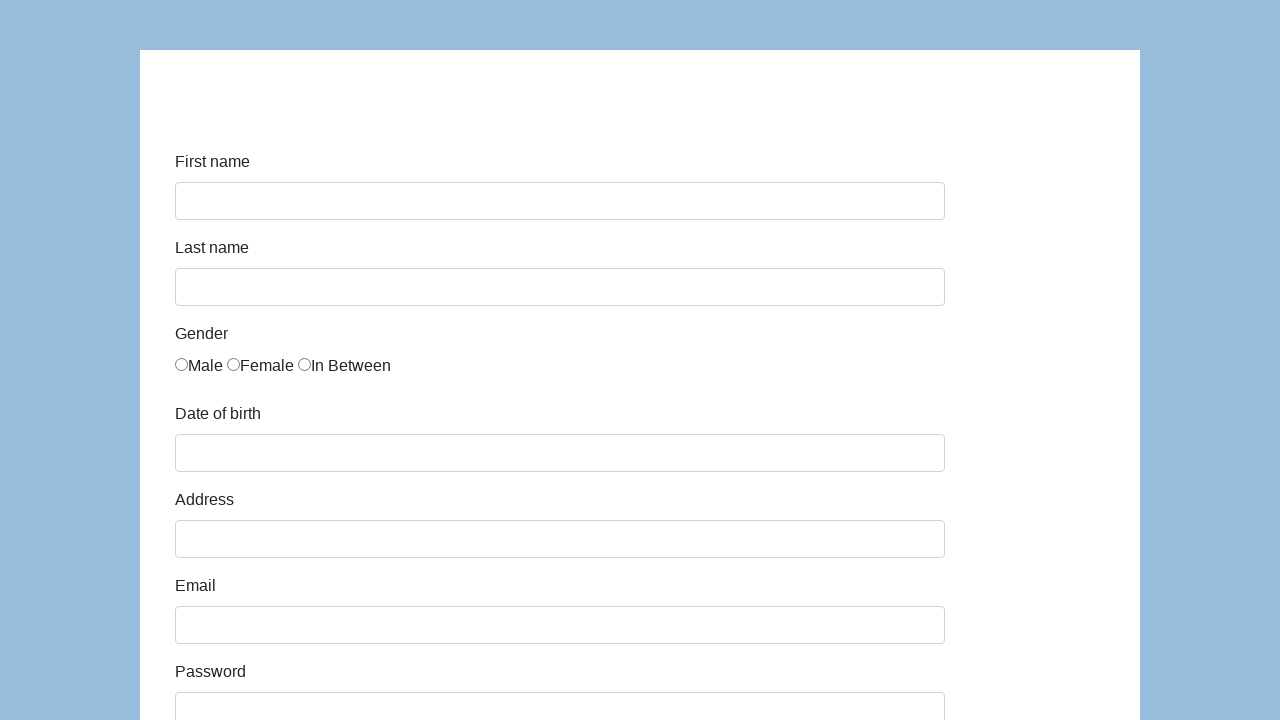